Tests jQuery UI demo site by navigating to the Autocomplete demo, entering text in an iframe input field, then navigating to the Accordion demo

Starting URL: http://jqueryui.com/

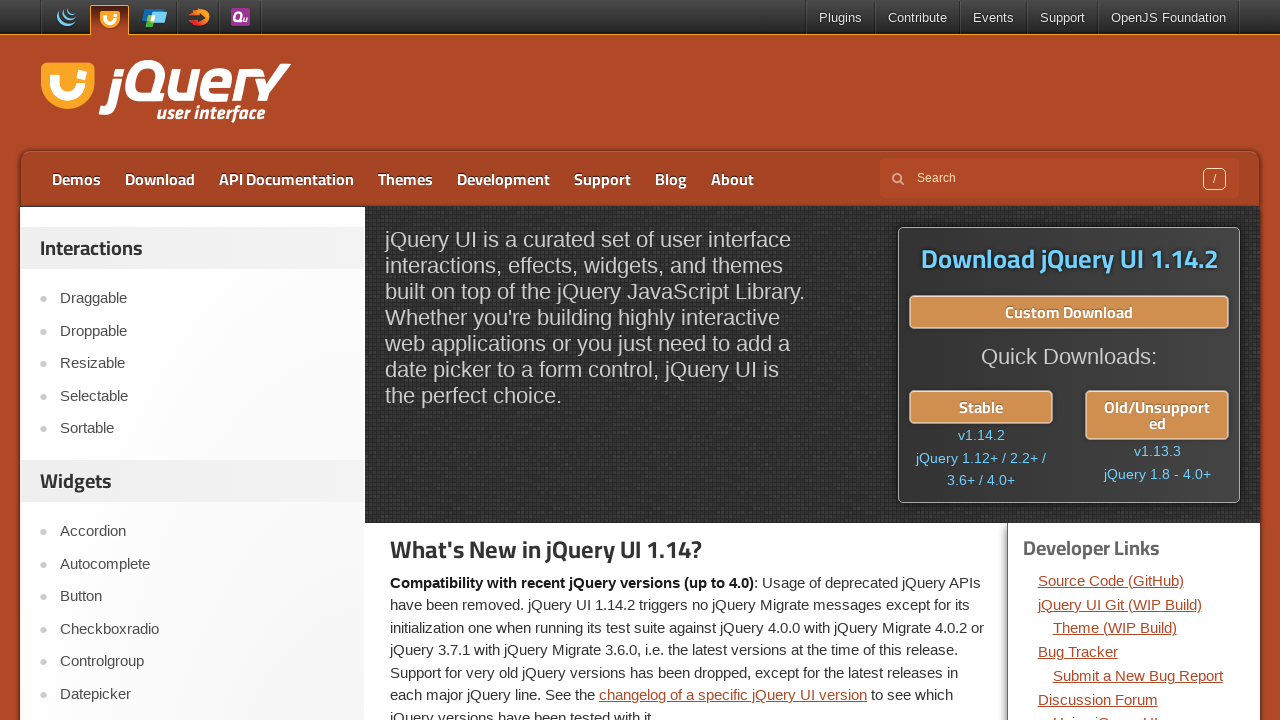

Clicked on Autocomplete link at (202, 564) on a:text('Autocomplete')
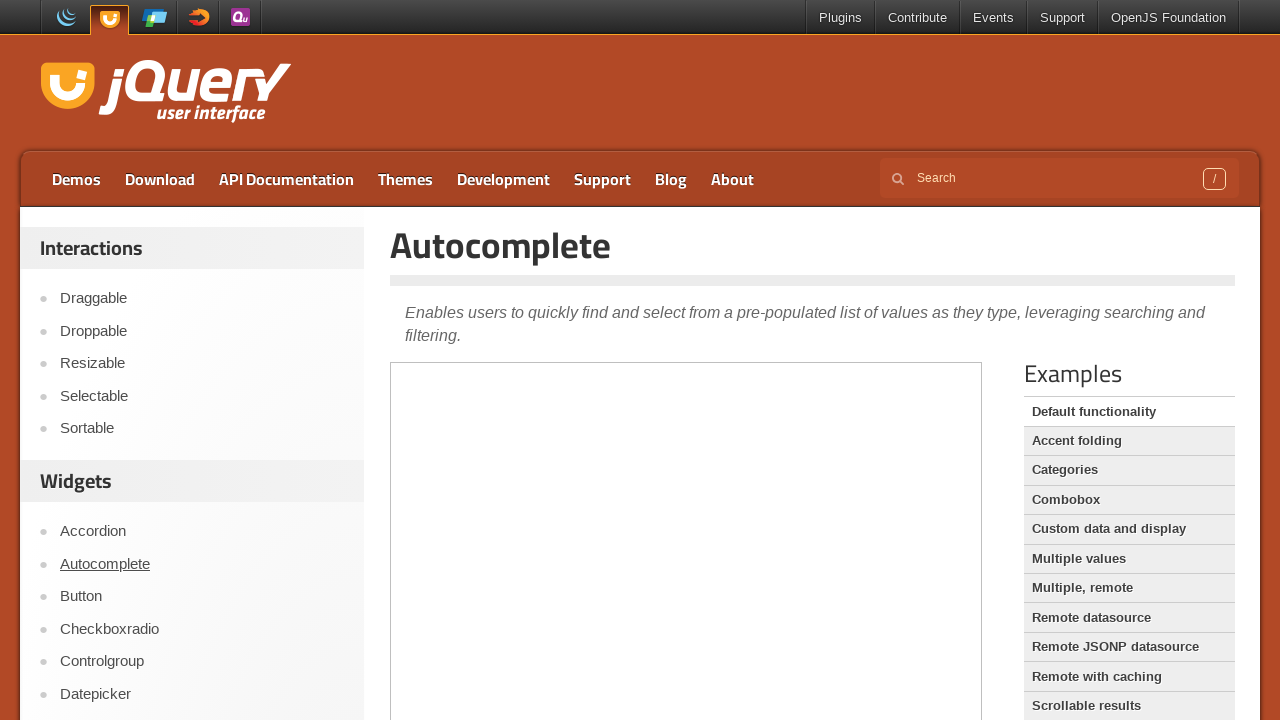

Located demo-frame iframe
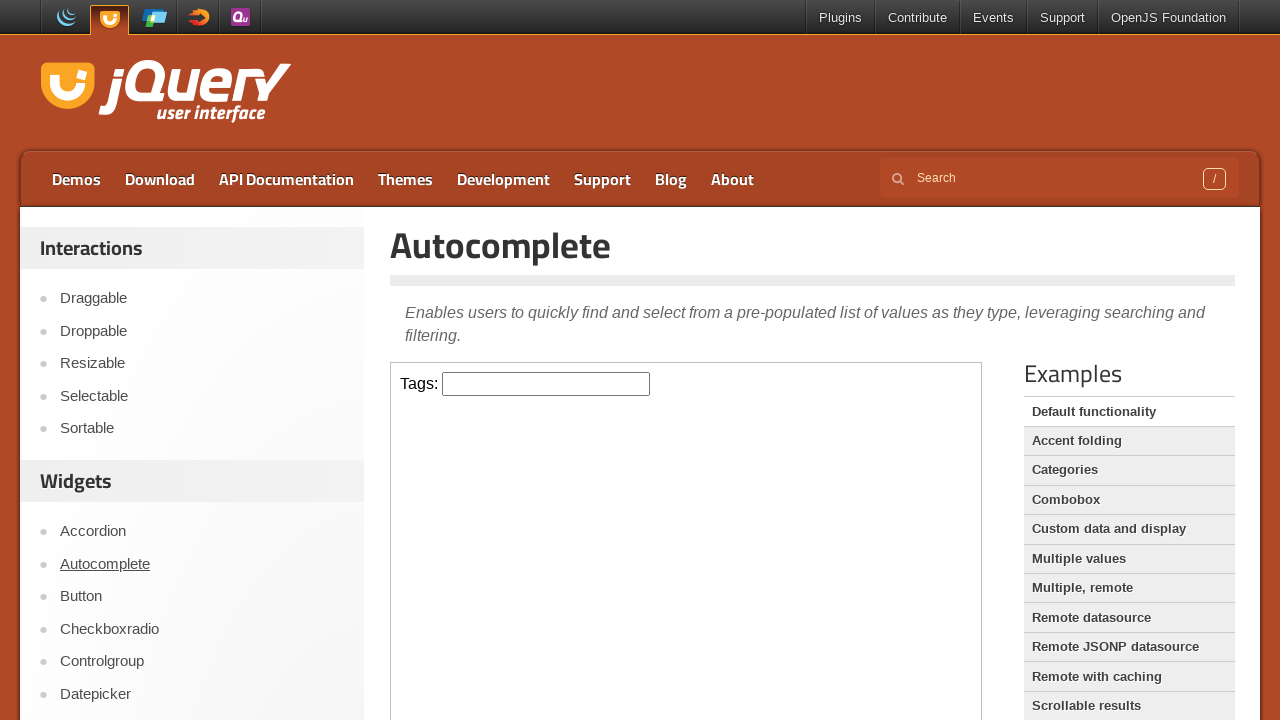

Filled input field in iframe with 'Selenium' on .demo-frame >> internal:control=enter-frame >> #tags
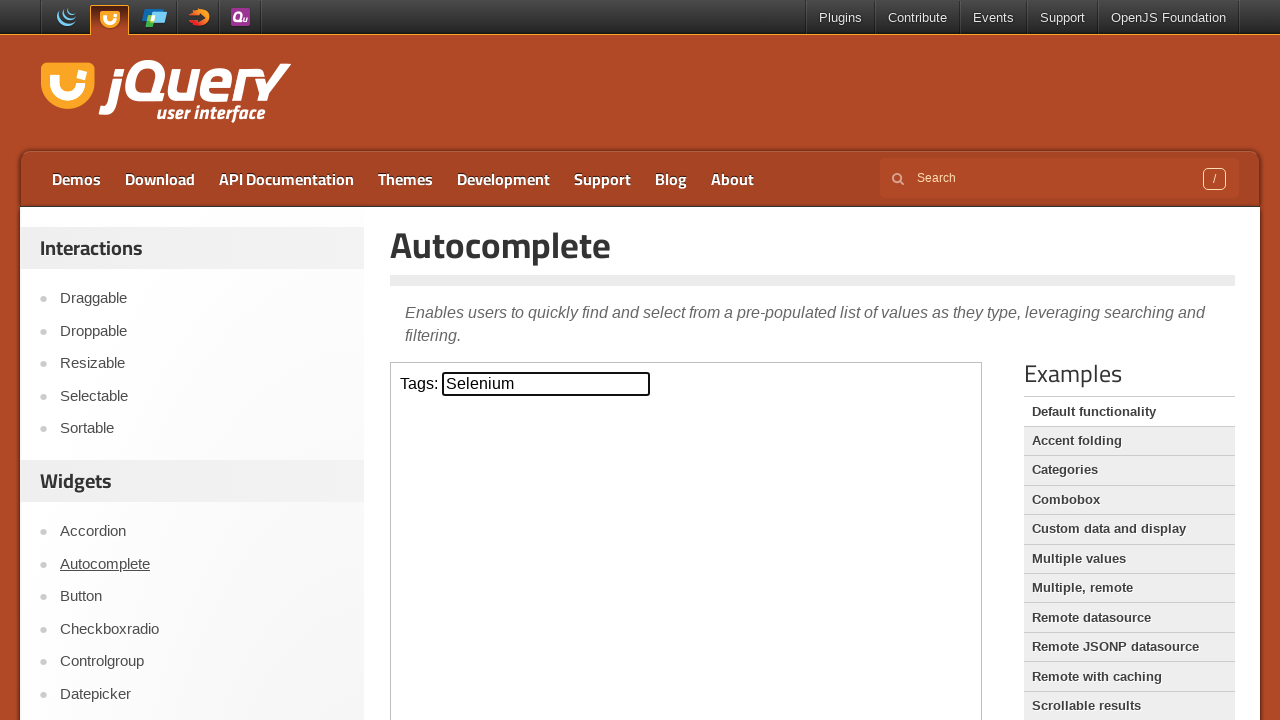

Clicked on Accordion link to navigate to Accordion demo at (202, 532) on a:text('Accordion')
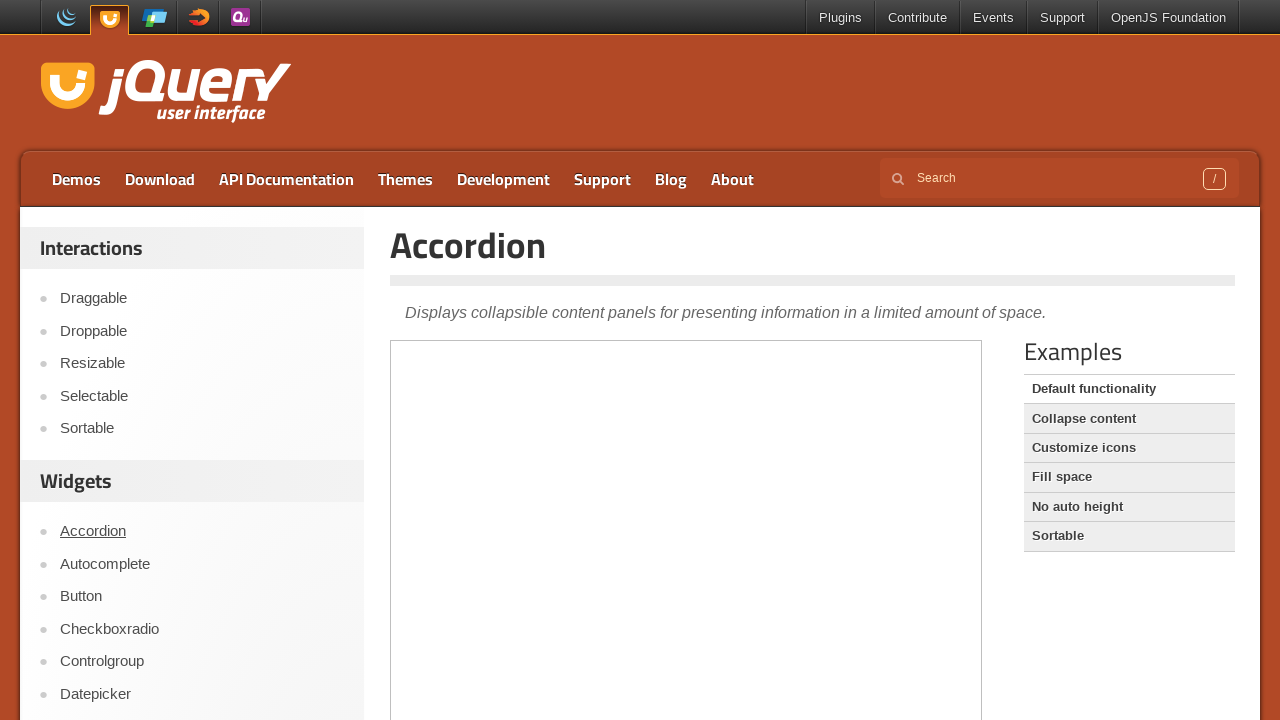

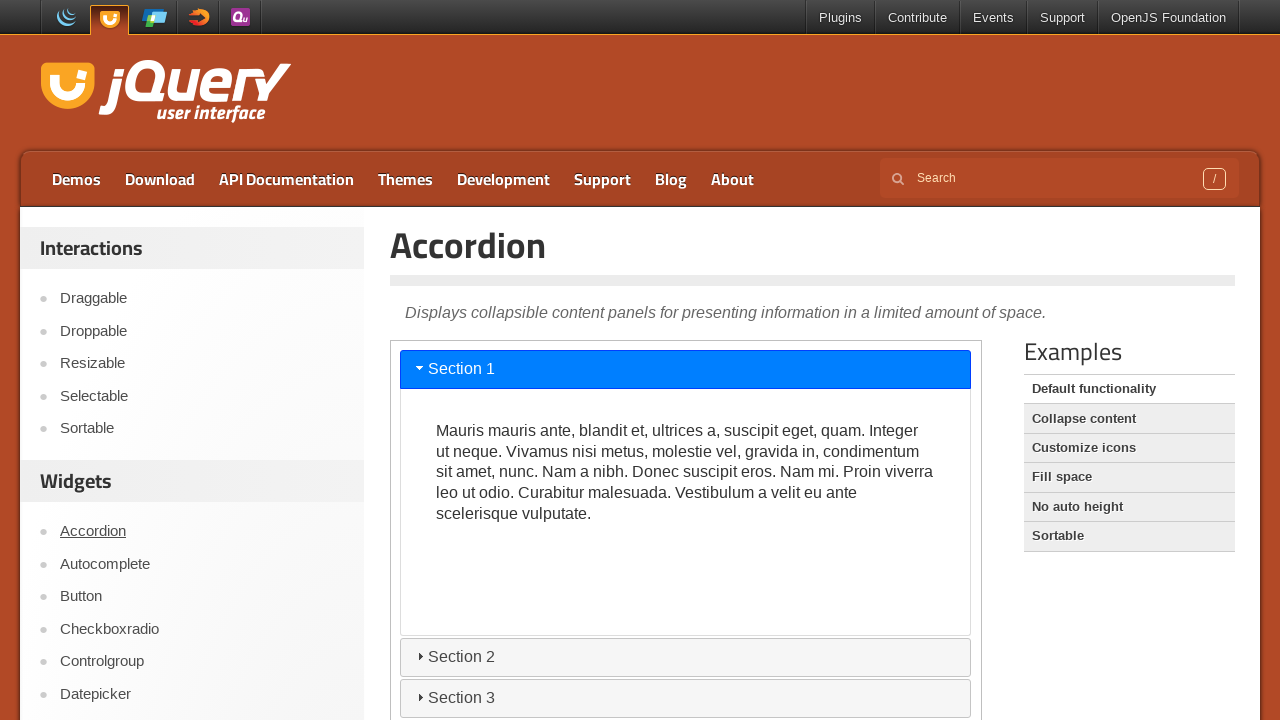